Tests passenger selection dropdown and student discount checkbox functionality on a flight booking page, verifying checkbox state changes and passenger count updates

Starting URL: https://rahulshettyacademy.com/dropdownsPractise/

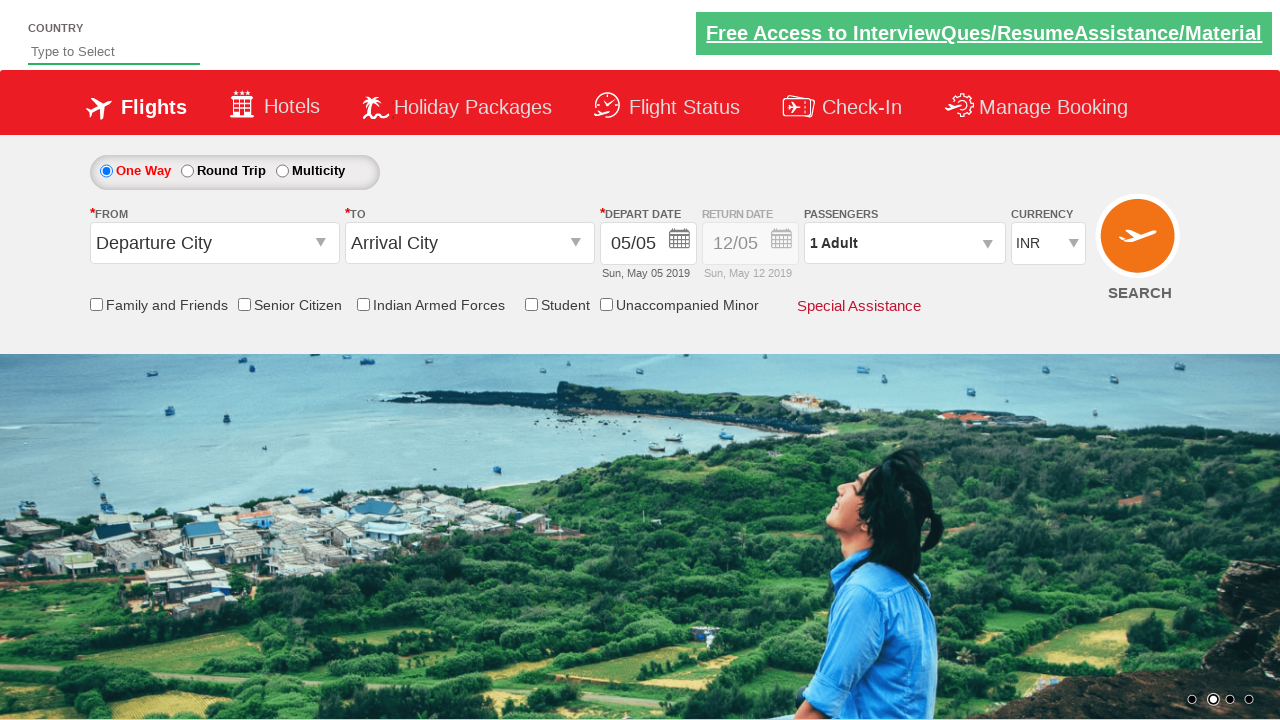

Clicked passenger info dropdown to open it at (904, 243) on #divpaxinfo
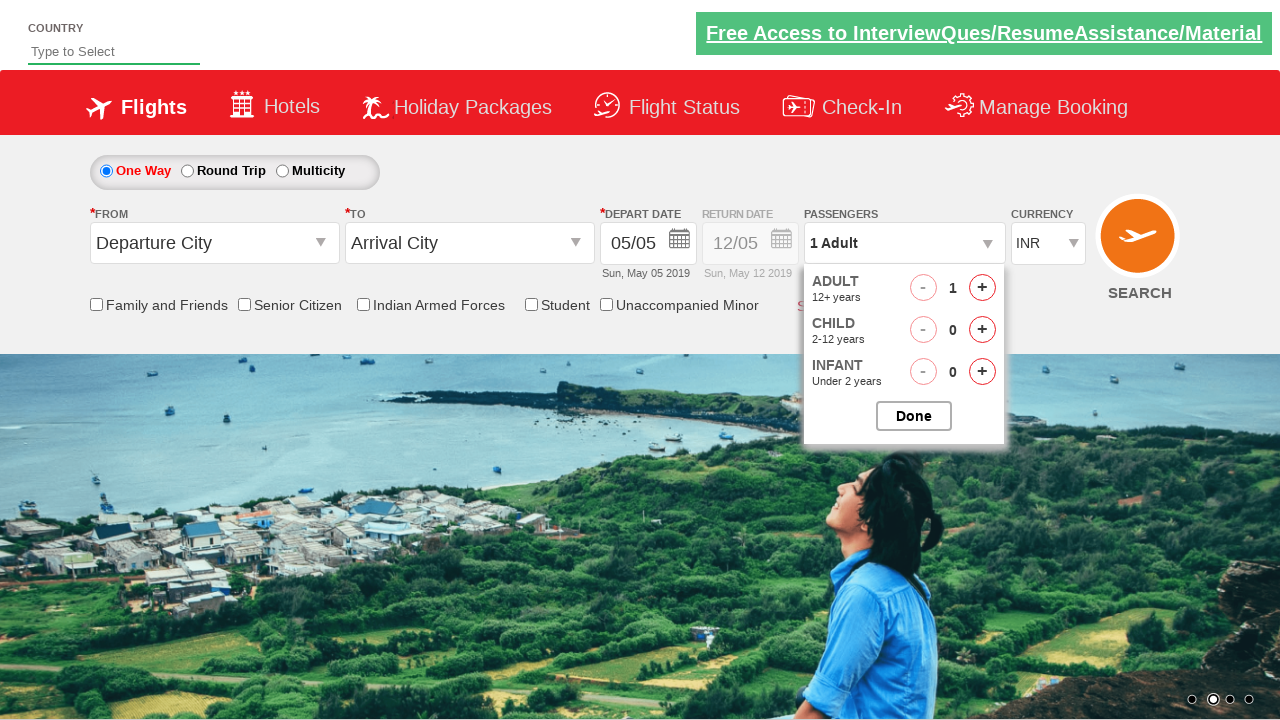

Clicked student discount checkbox at (531, 304) on xpath=//input[contains(@name,'StudentDiscount')]
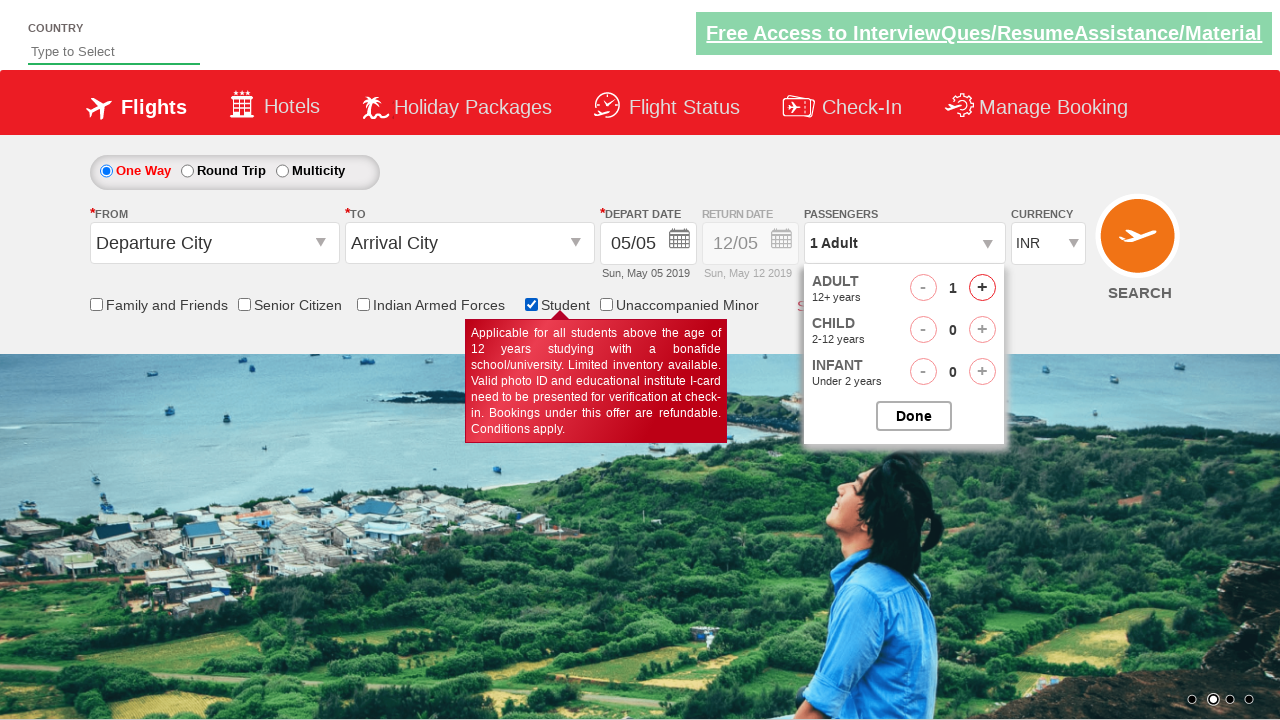

Clicked 'Add Adult' button (iteration 1 of 4) at (982, 288) on #hrefIncAdt
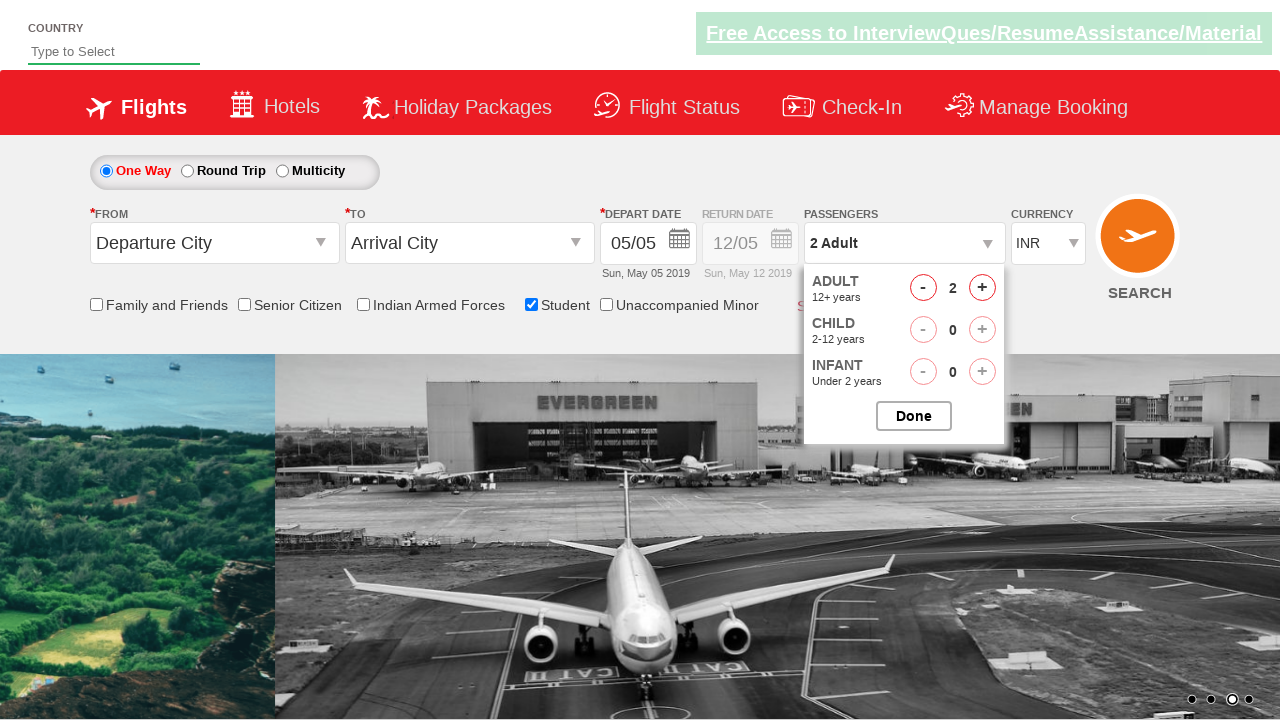

Clicked 'Add Adult' button (iteration 2 of 4) at (982, 288) on #hrefIncAdt
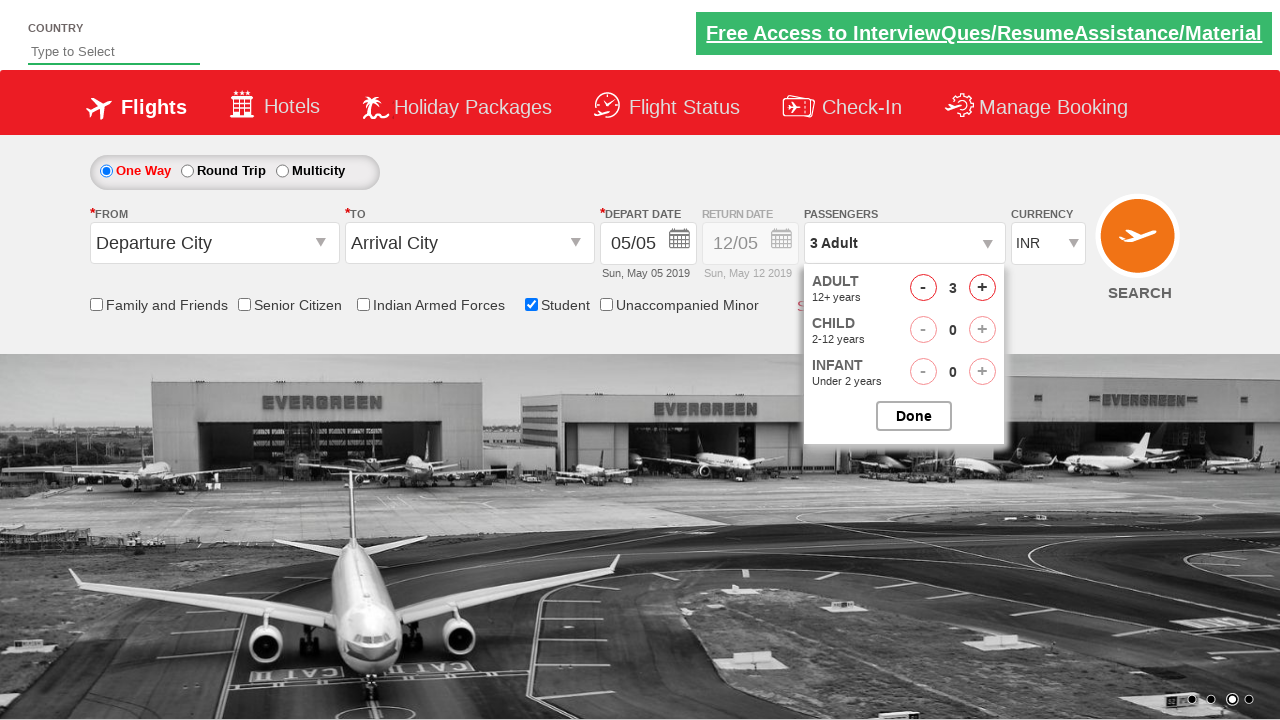

Clicked 'Add Adult' button (iteration 3 of 4) at (982, 288) on #hrefIncAdt
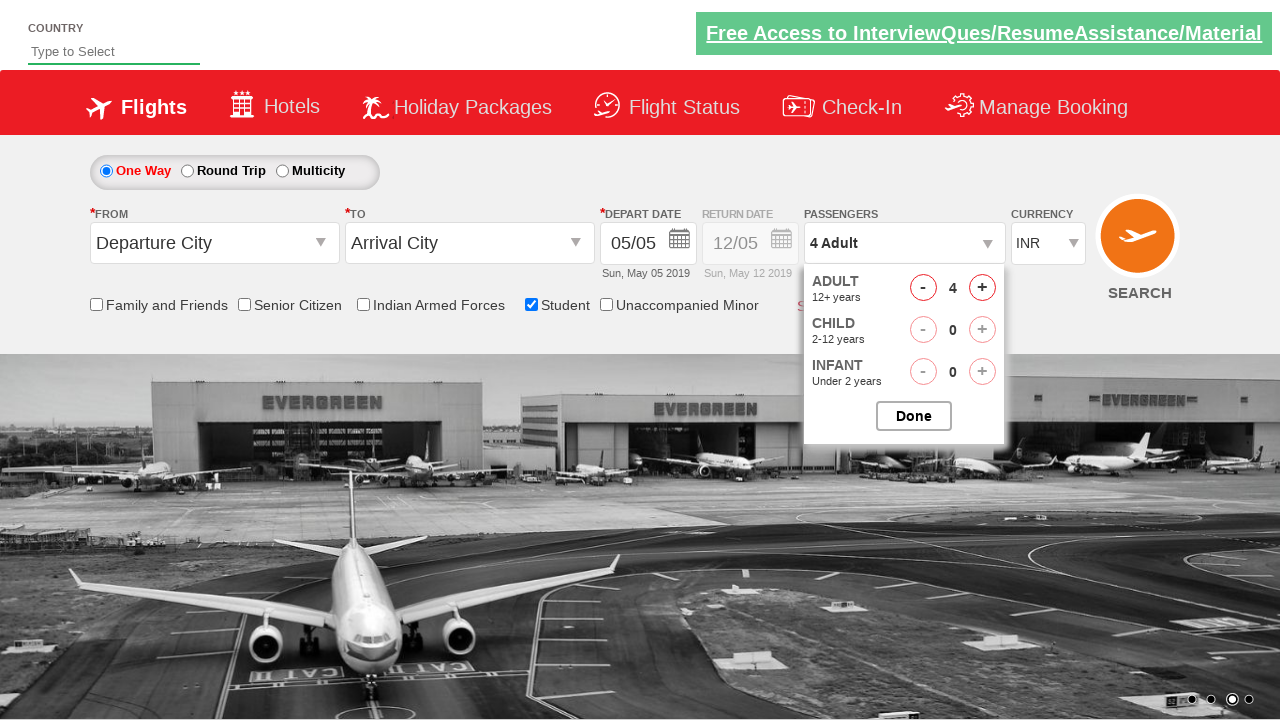

Clicked 'Add Adult' button (iteration 4 of 4) at (982, 288) on #hrefIncAdt
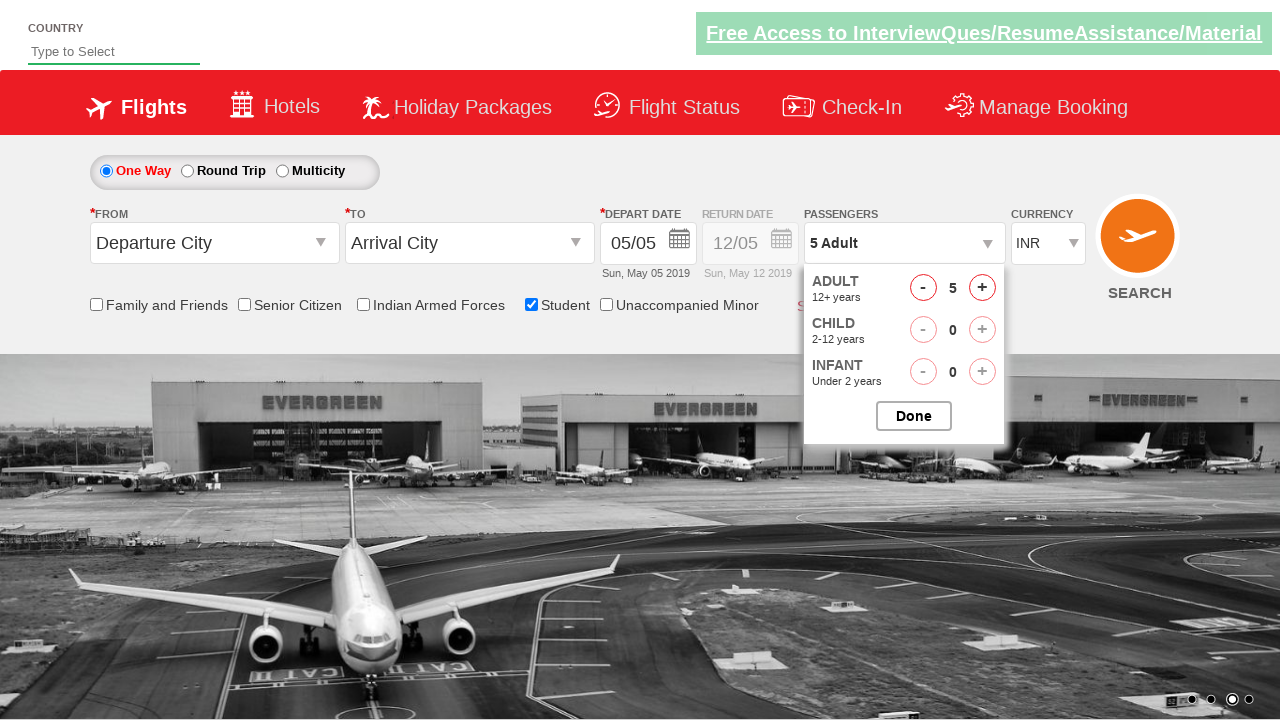

Clicked button to close passenger selection dropdown at (914, 416) on #btnclosepaxoption
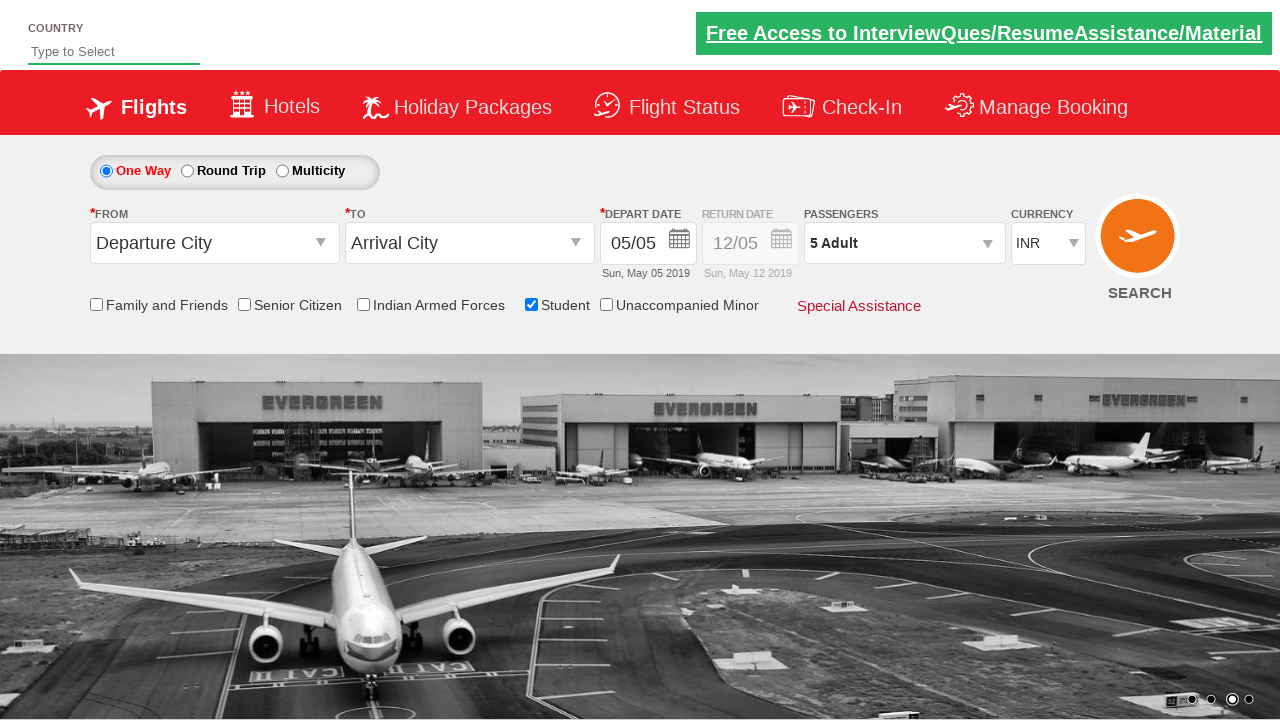

Waited 2 seconds for dropdown to close and text to update
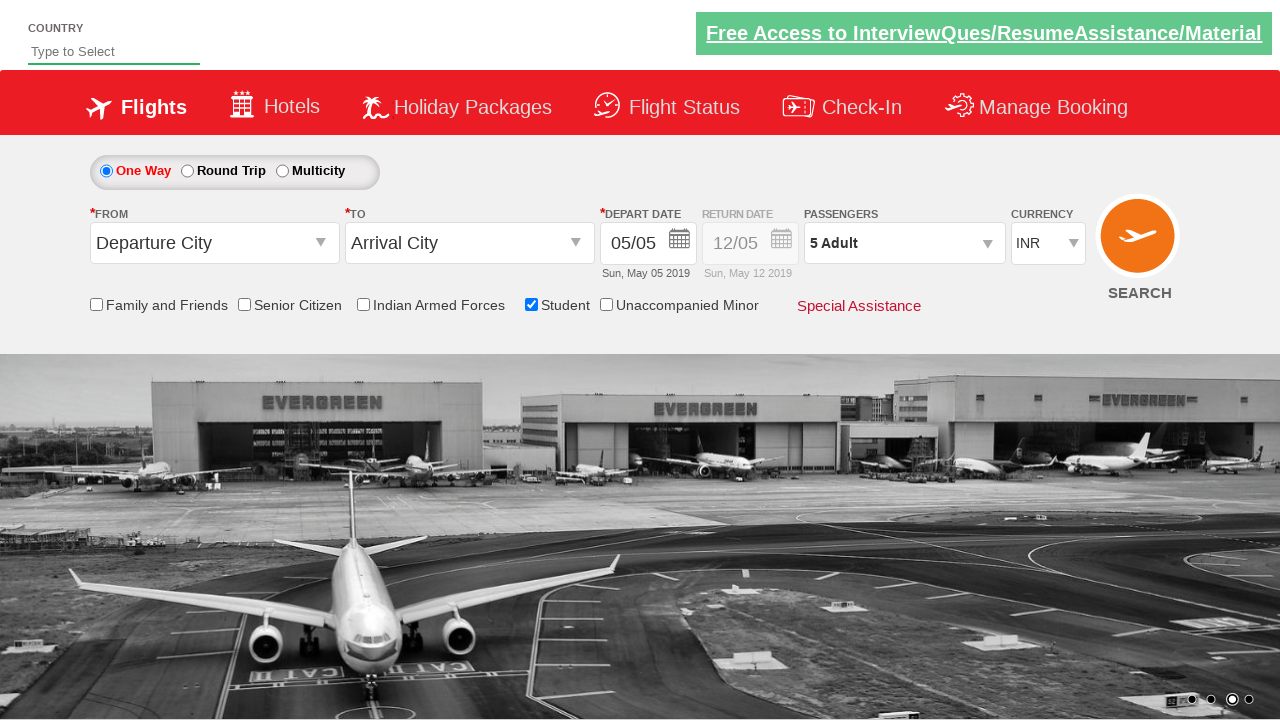

Verified passenger count text updated to '5 Adult'
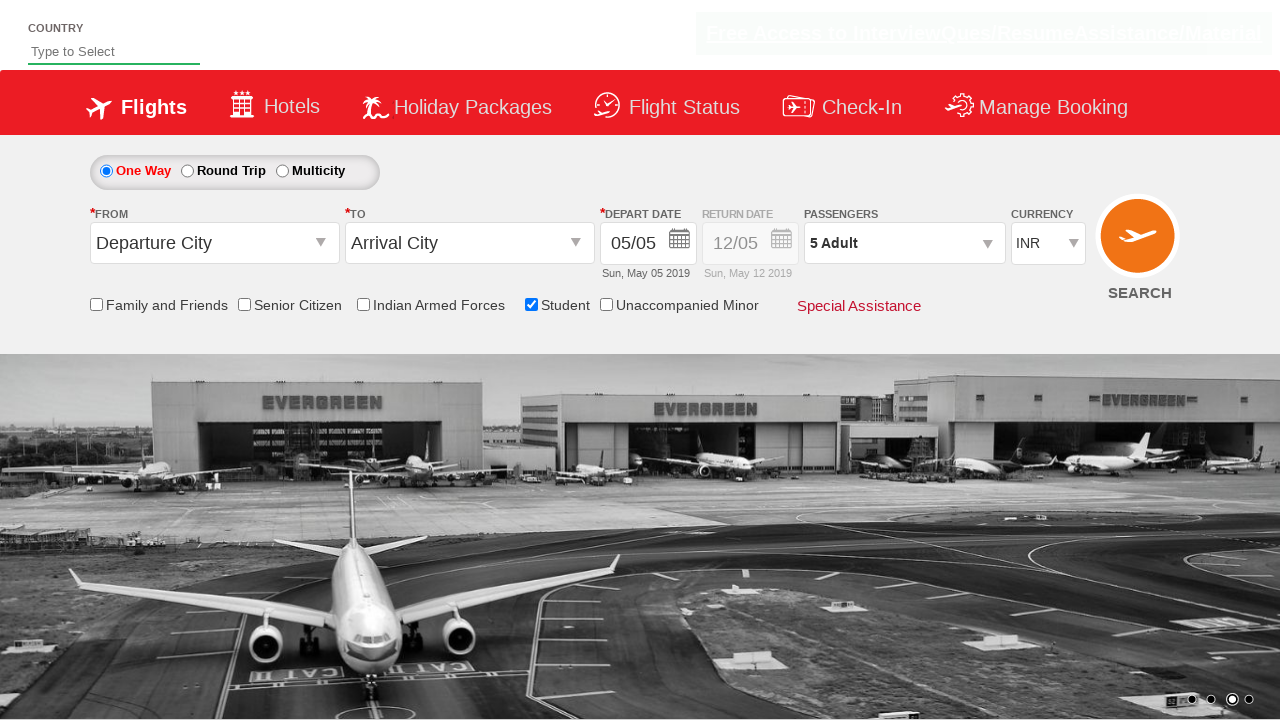

Verified student discount checkbox is selected
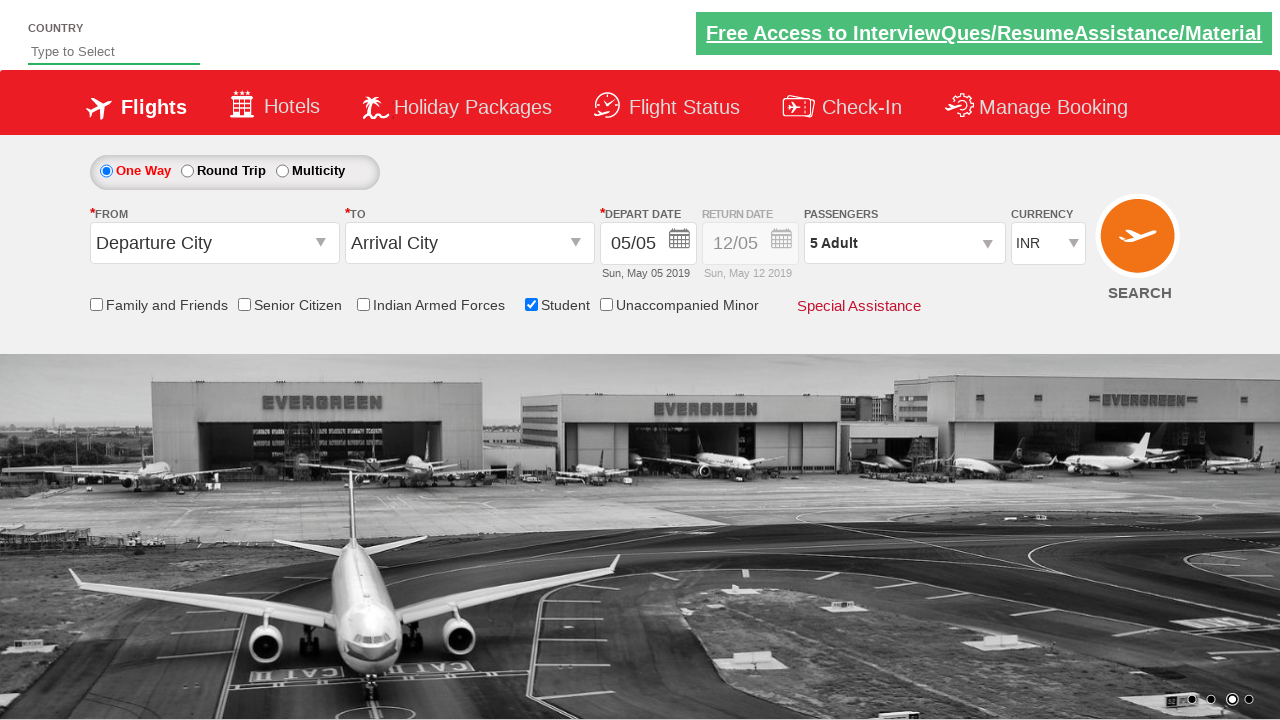

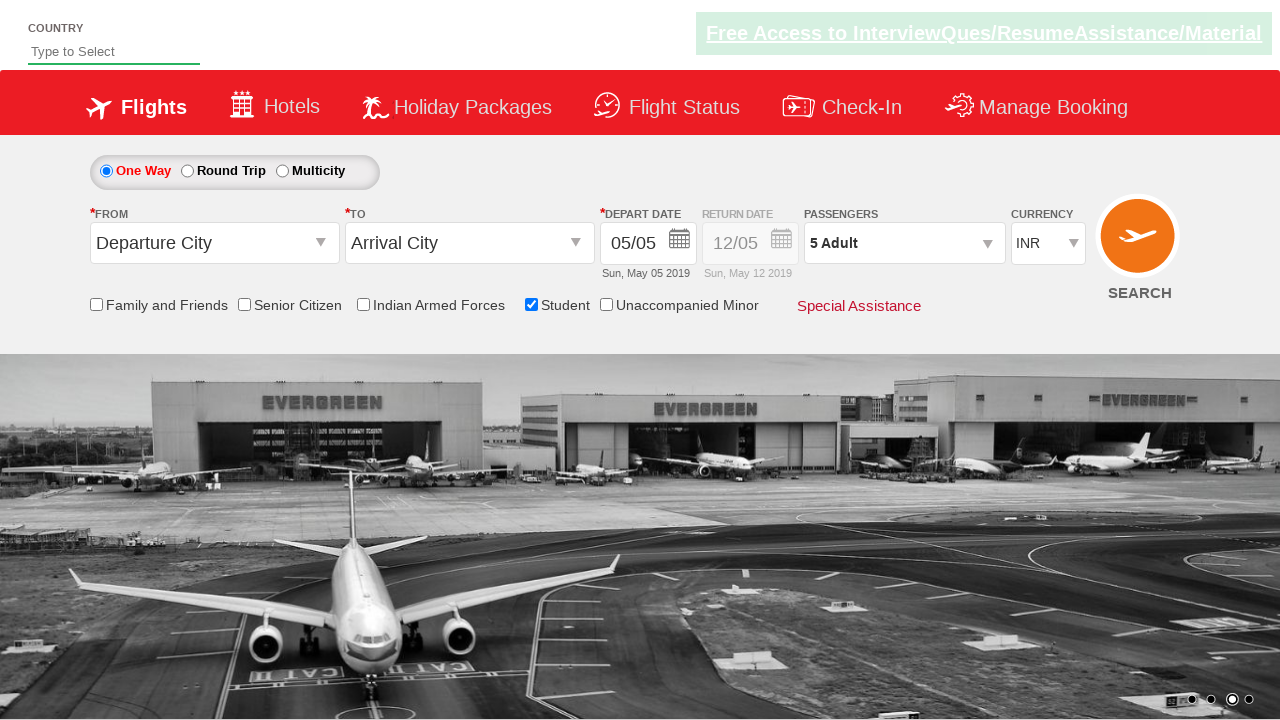